Tests that the todo counter displays the correct number of items as todos are added

Starting URL: https://demo.playwright.dev/todomvc

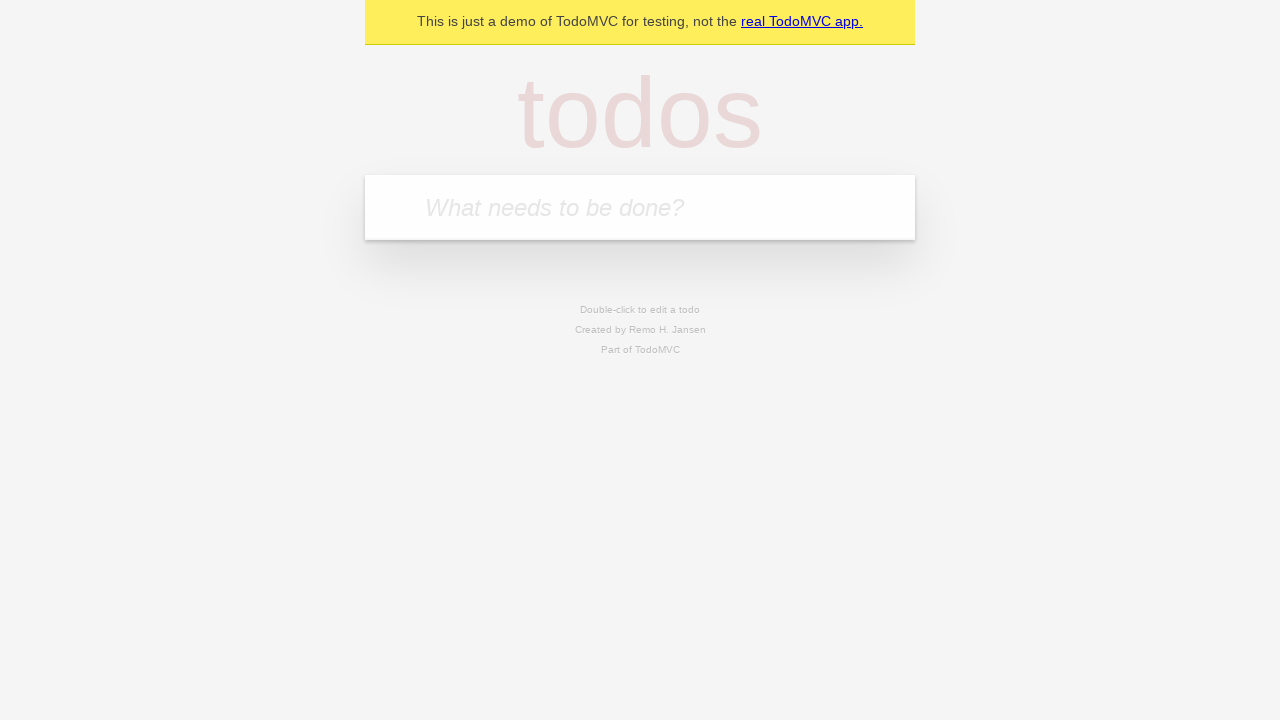

Filled todo input with 'buy some cheese' on internal:attr=[placeholder="What needs to be done?"i]
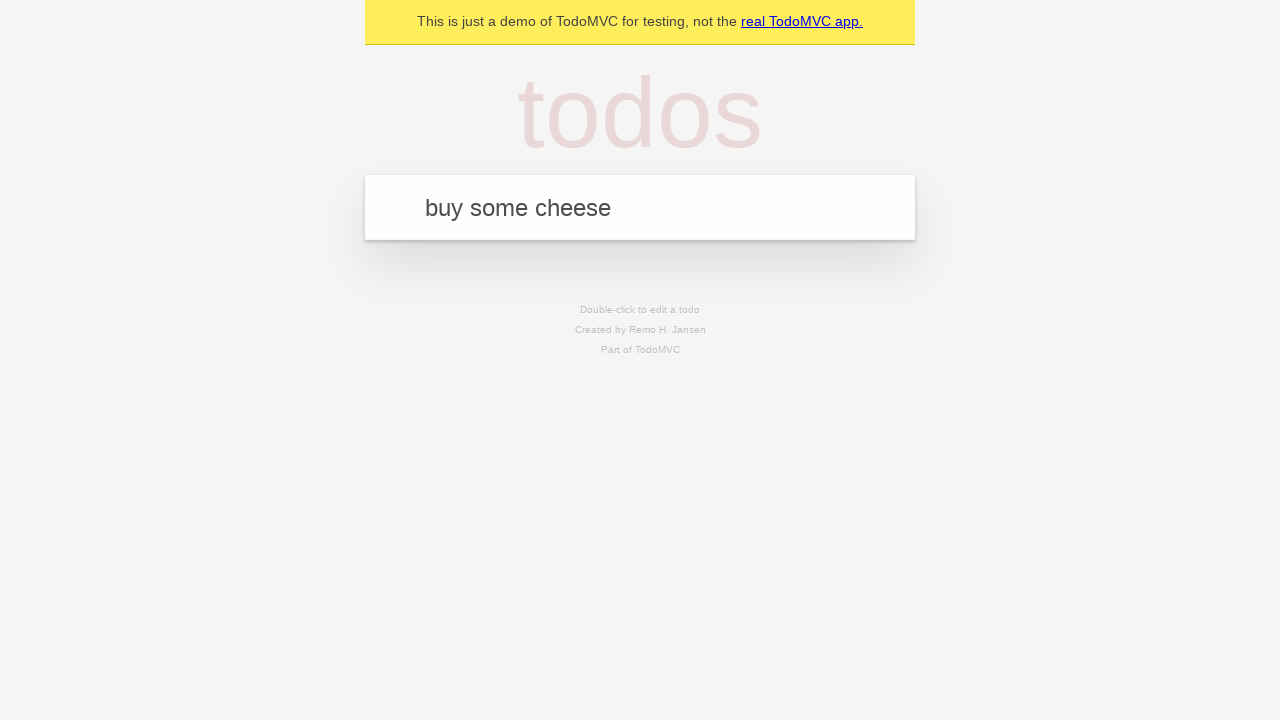

Pressed Enter to add first todo on internal:attr=[placeholder="What needs to be done?"i]
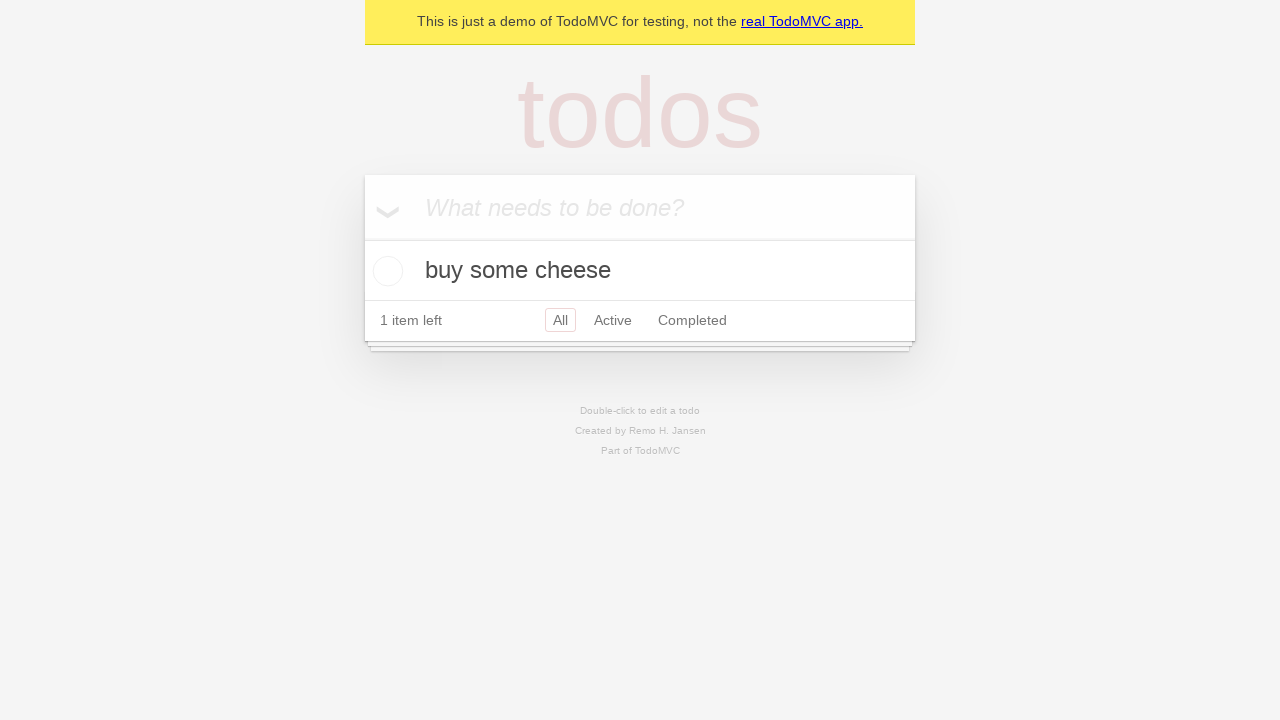

Waited for todo counter to appear
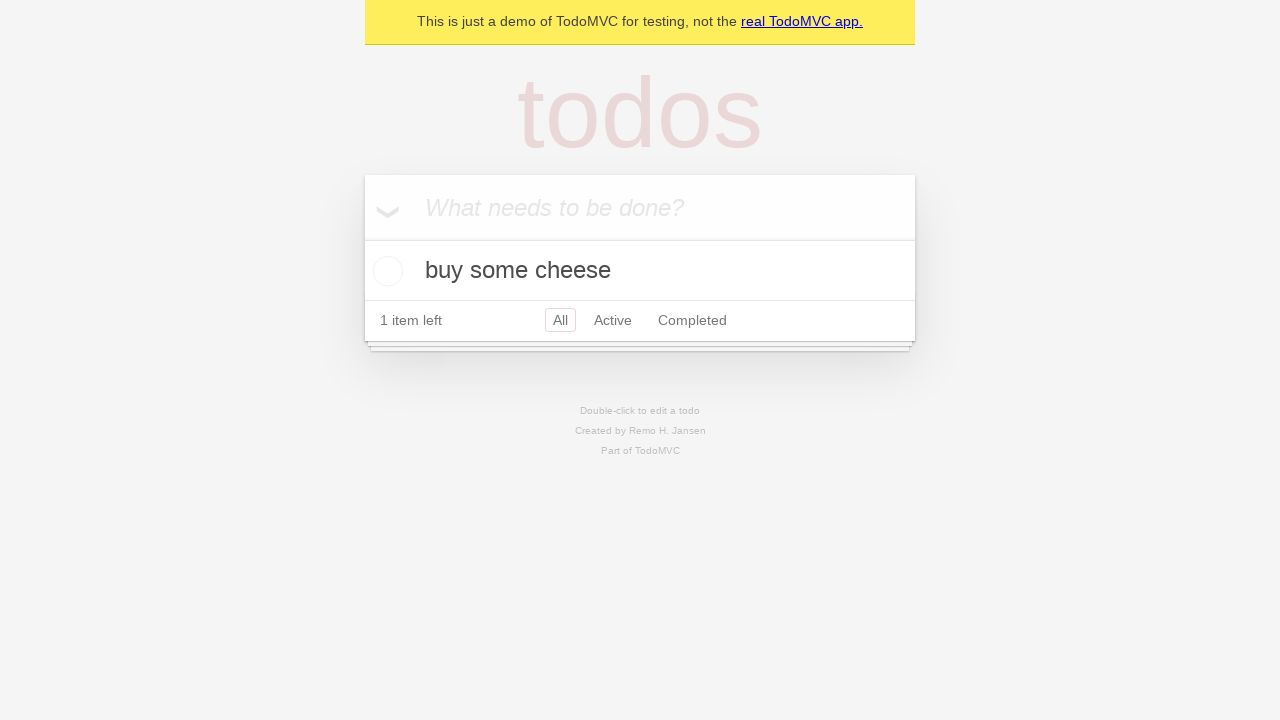

Filled todo input with 'feed the cat' on internal:attr=[placeholder="What needs to be done?"i]
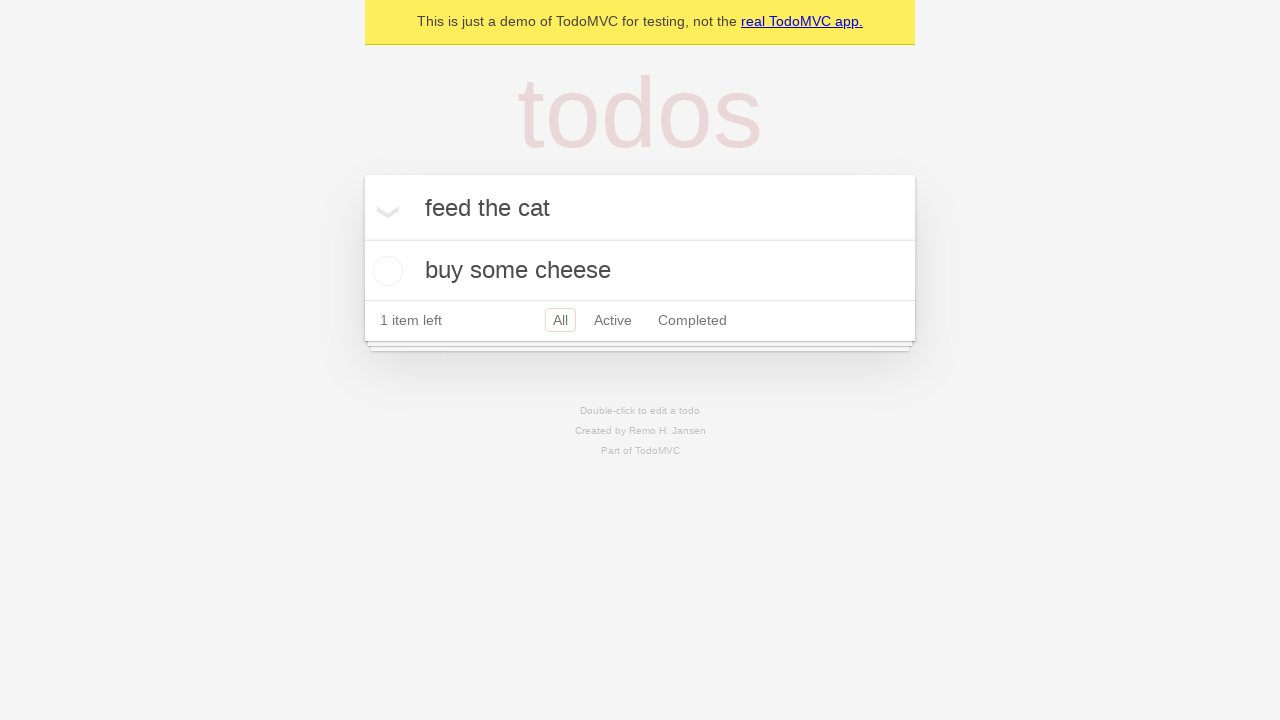

Pressed Enter to add second todo on internal:attr=[placeholder="What needs to be done?"i]
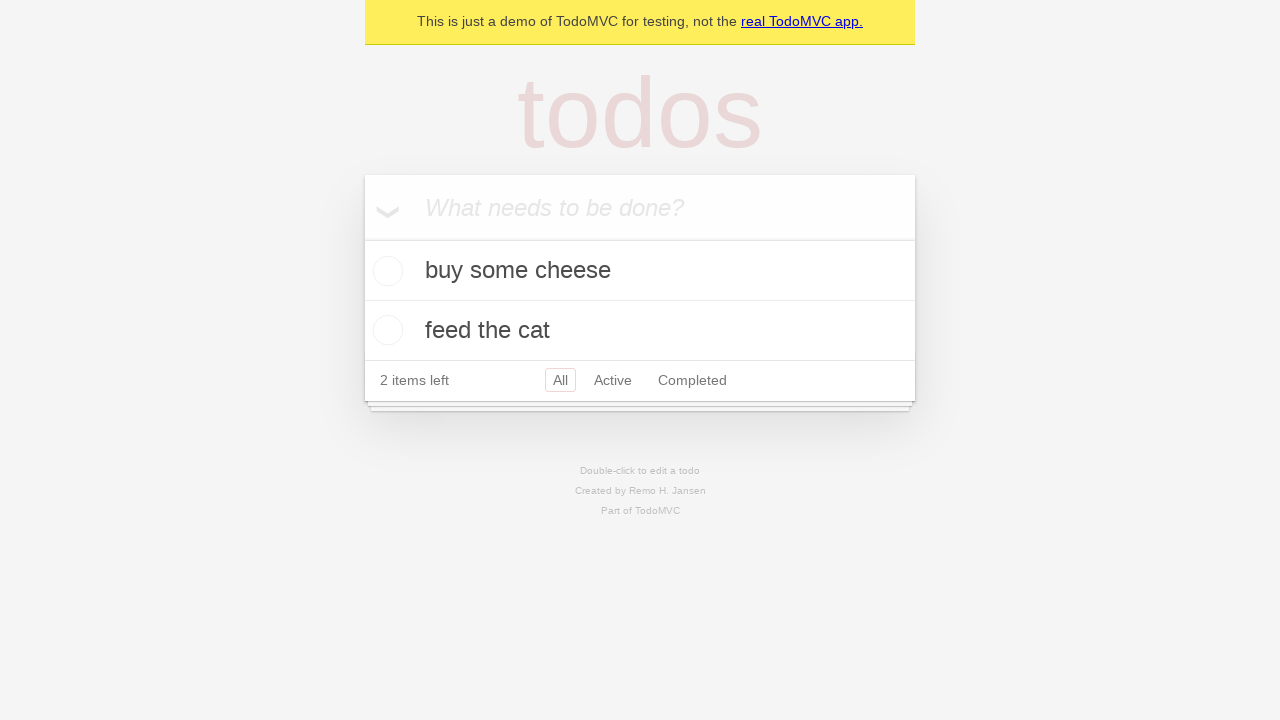

Verified todo counter displays 2 items
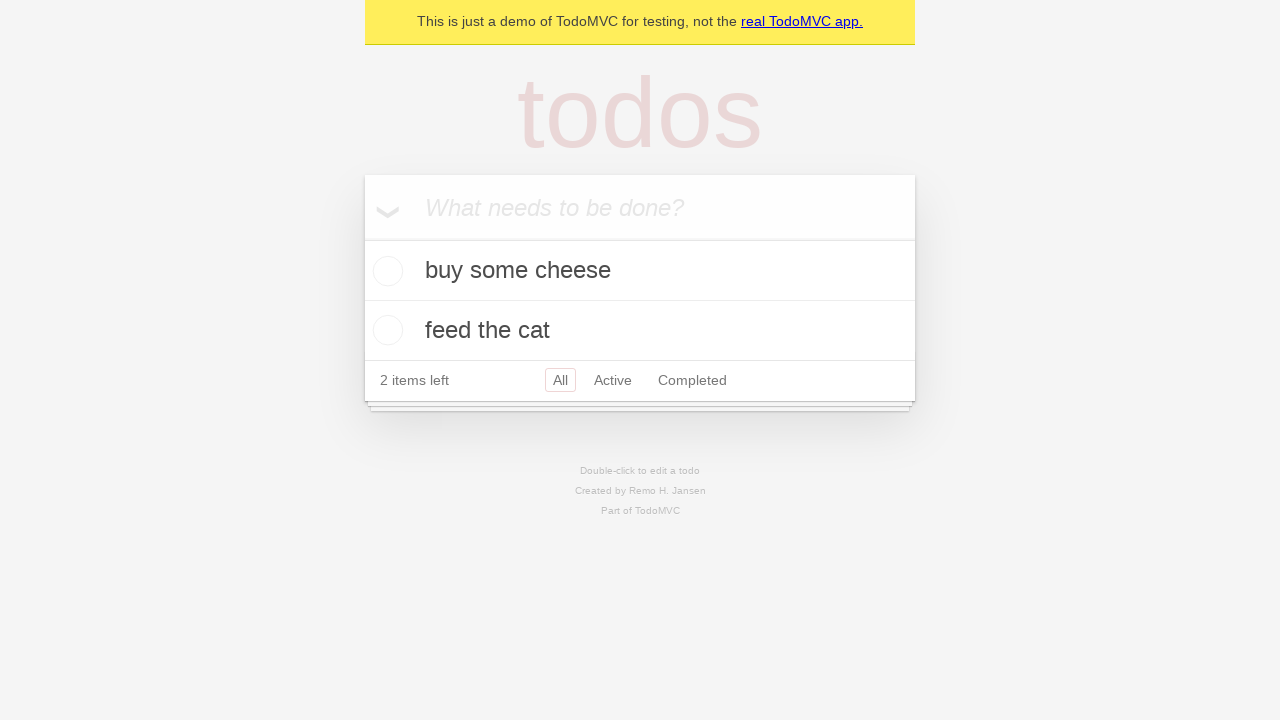

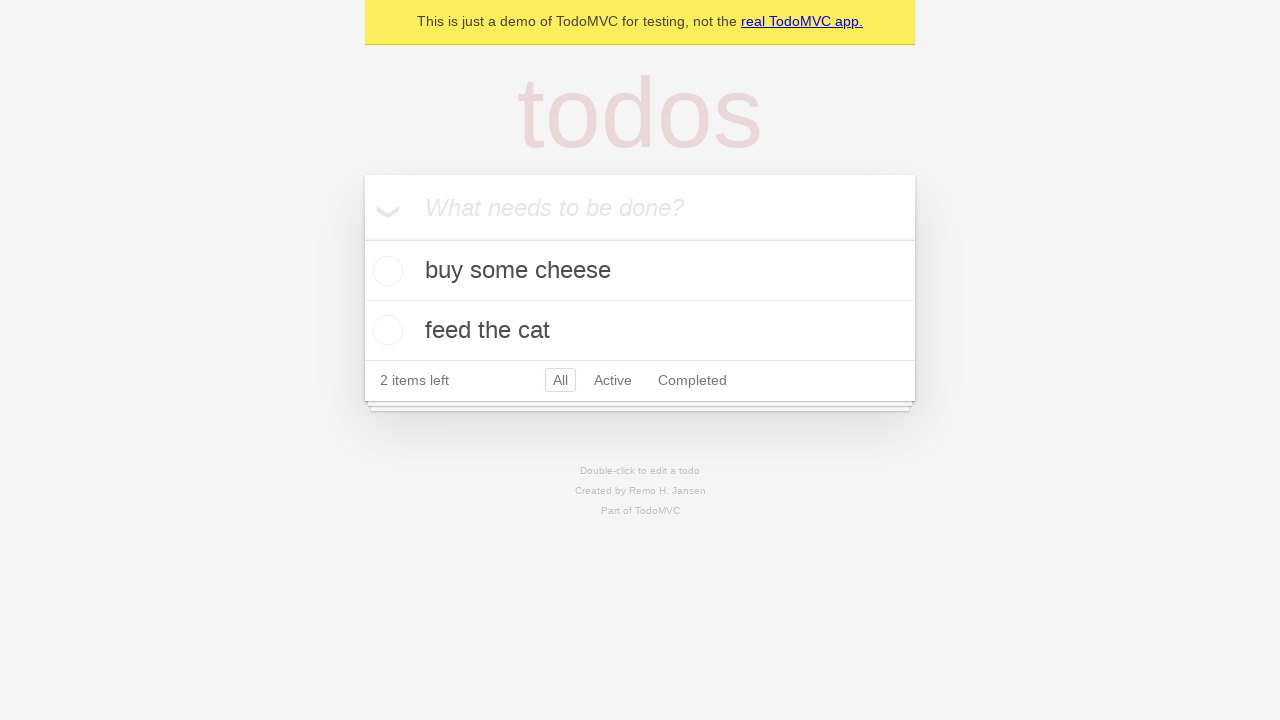